Navigates to a test page, clicks on centered element to open a modal, and verifies modal content is present

Starting URL: https://applitools.github.io/demo/TestPages/FramesTestPage/

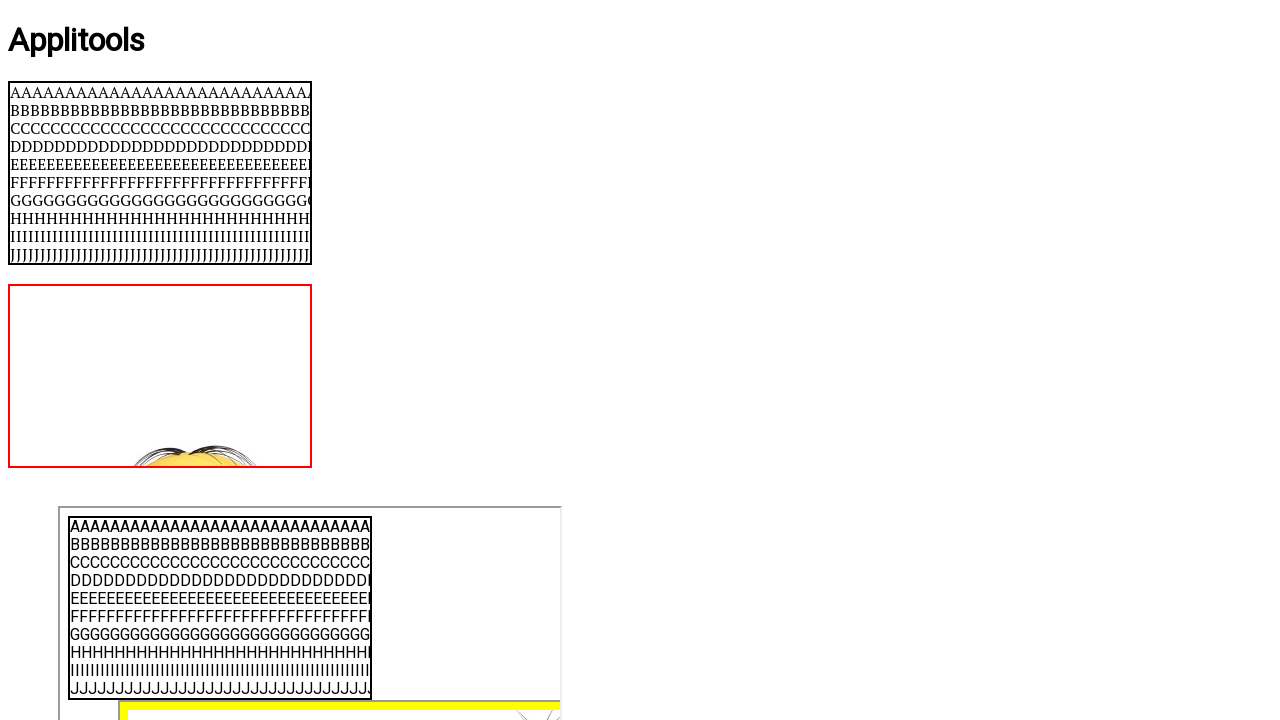

Navigated to FramesTestPage
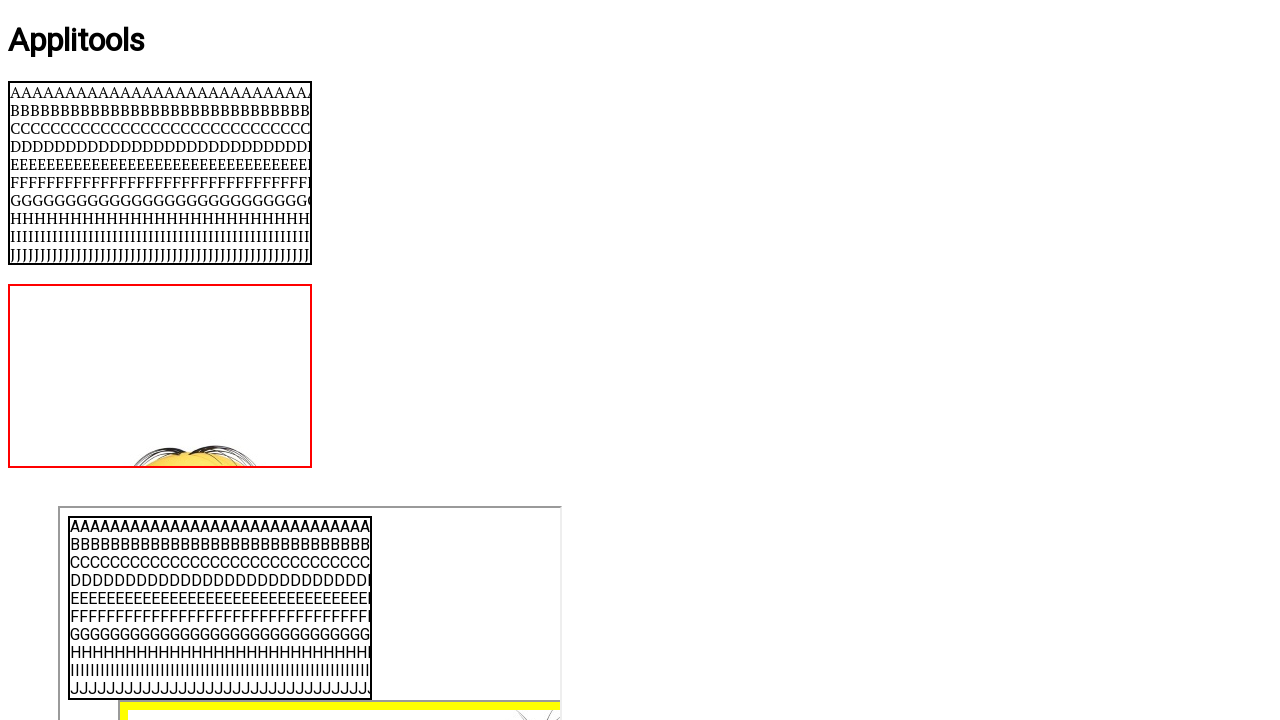

Clicked on centered element to open modal at (640, 361) on #centered
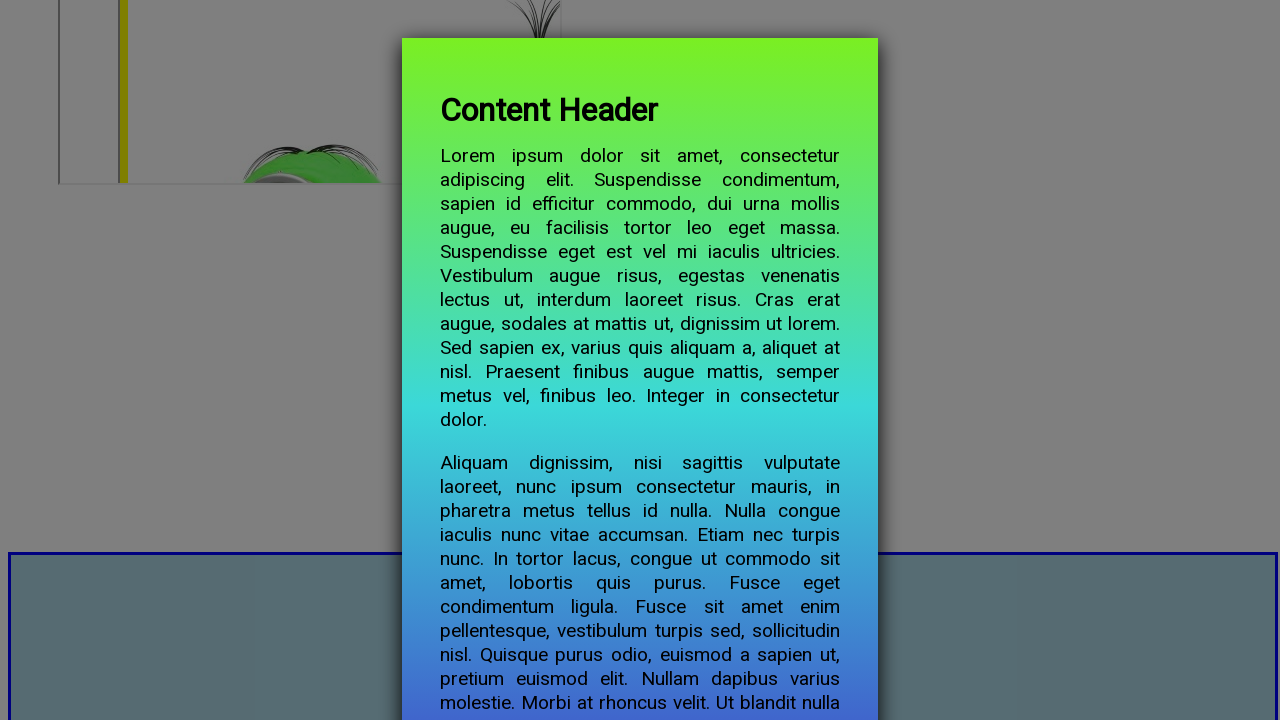

Modal content appeared
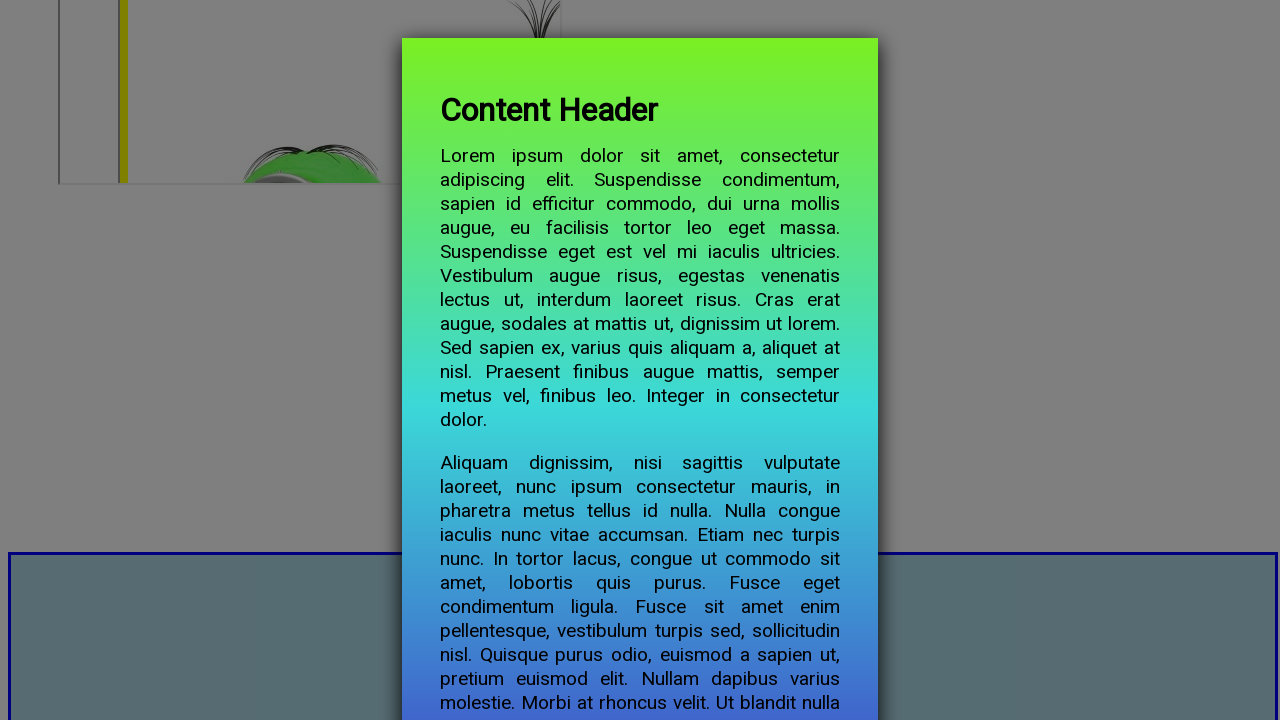

Verified modal1 is present
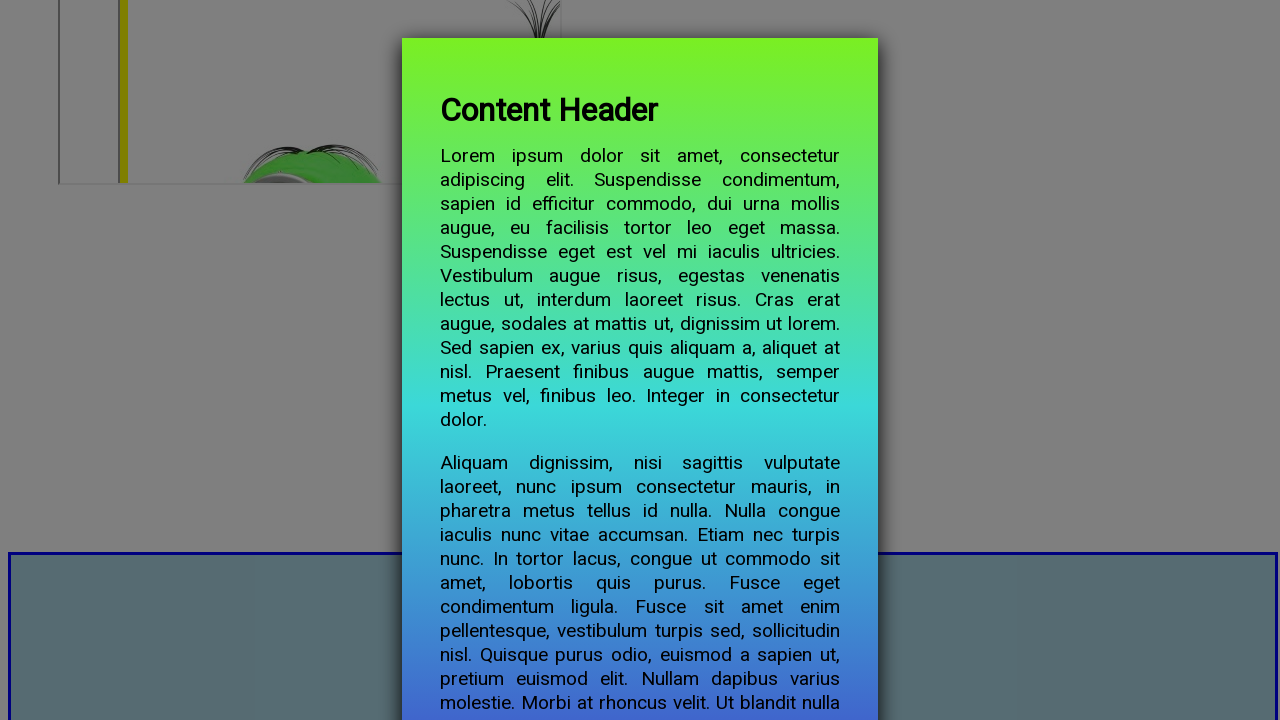

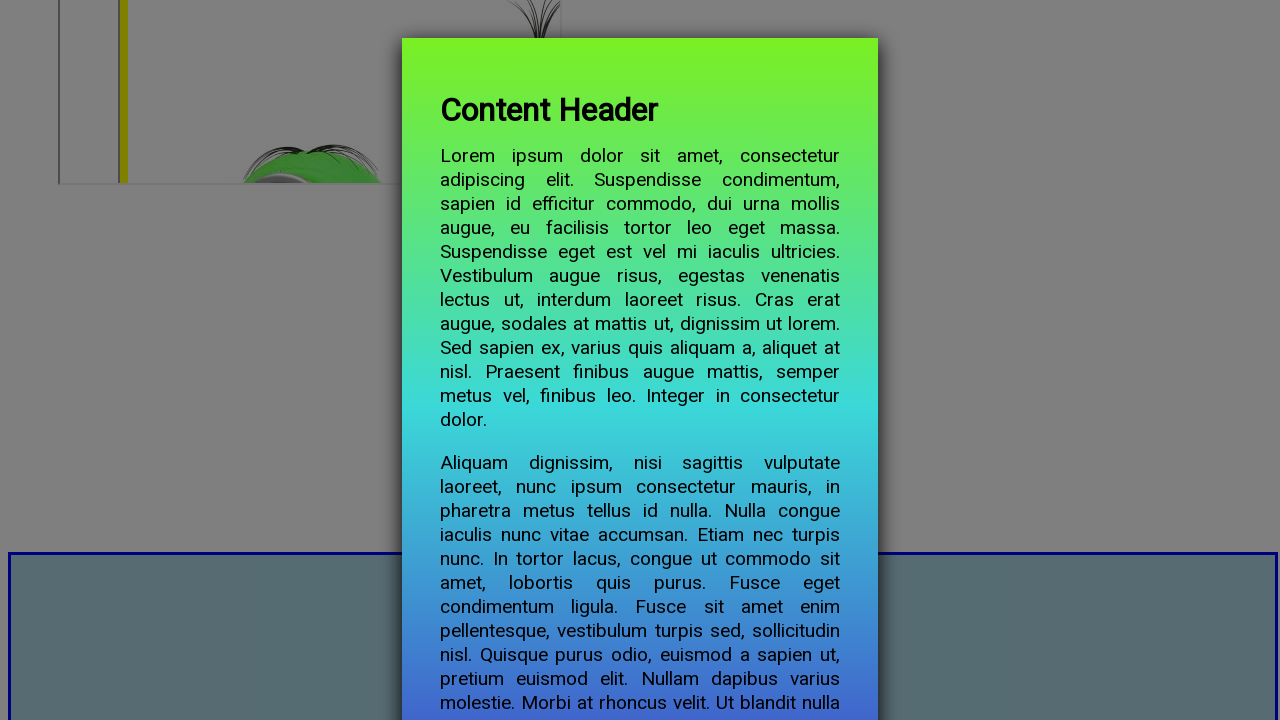